Tests zooming in on the page using JavaScript to increase zoom level

Starting URL: https://market99.com/

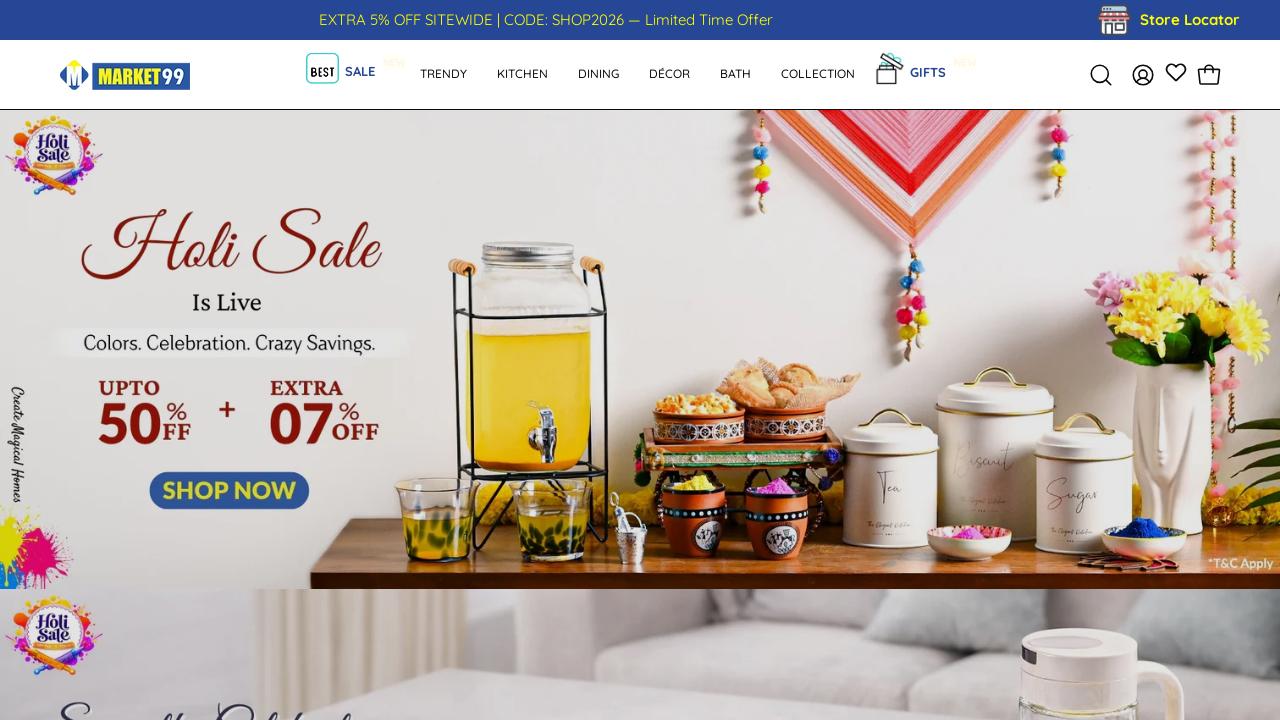

Executed JavaScript to zoom in to 125%
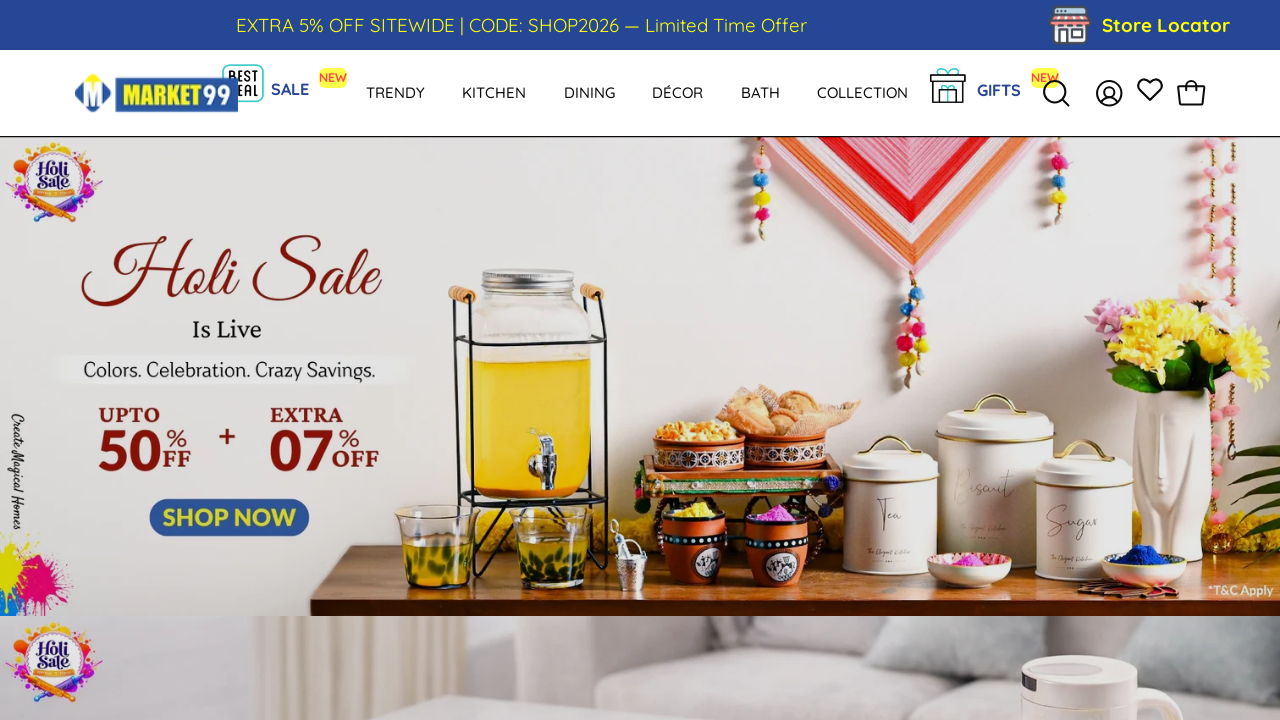

Waited 2000ms for zoom animation to complete
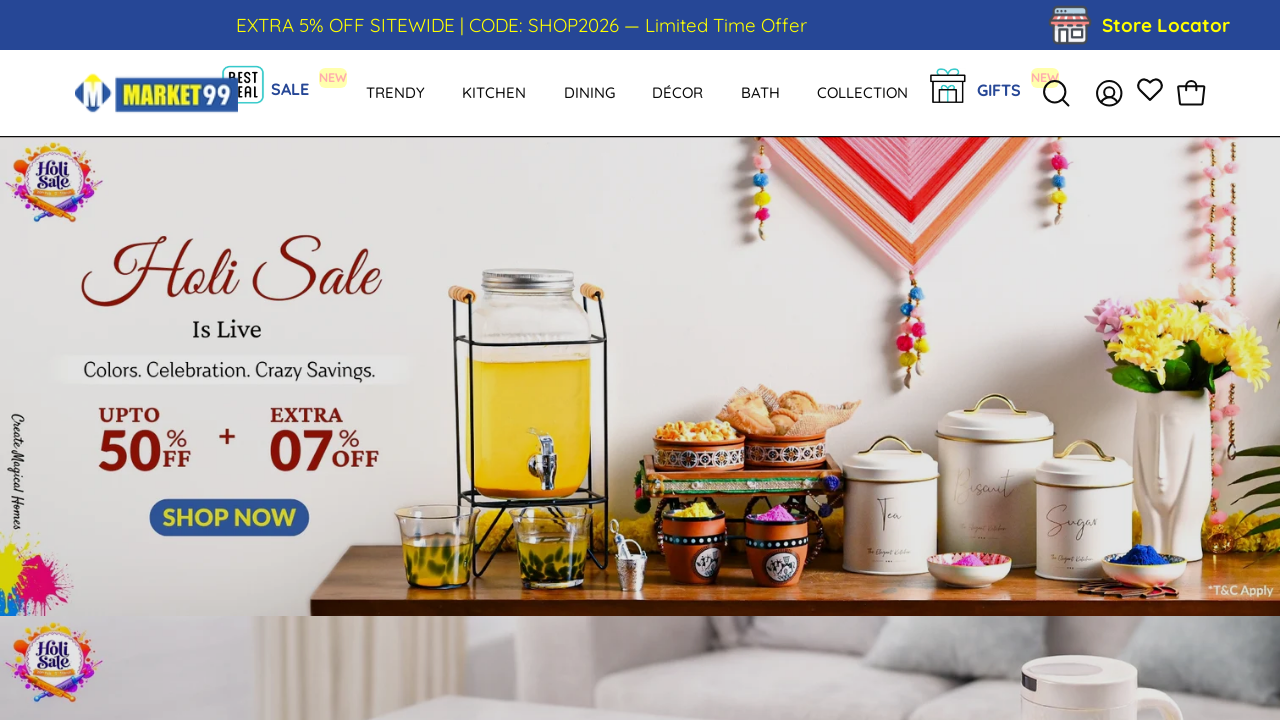

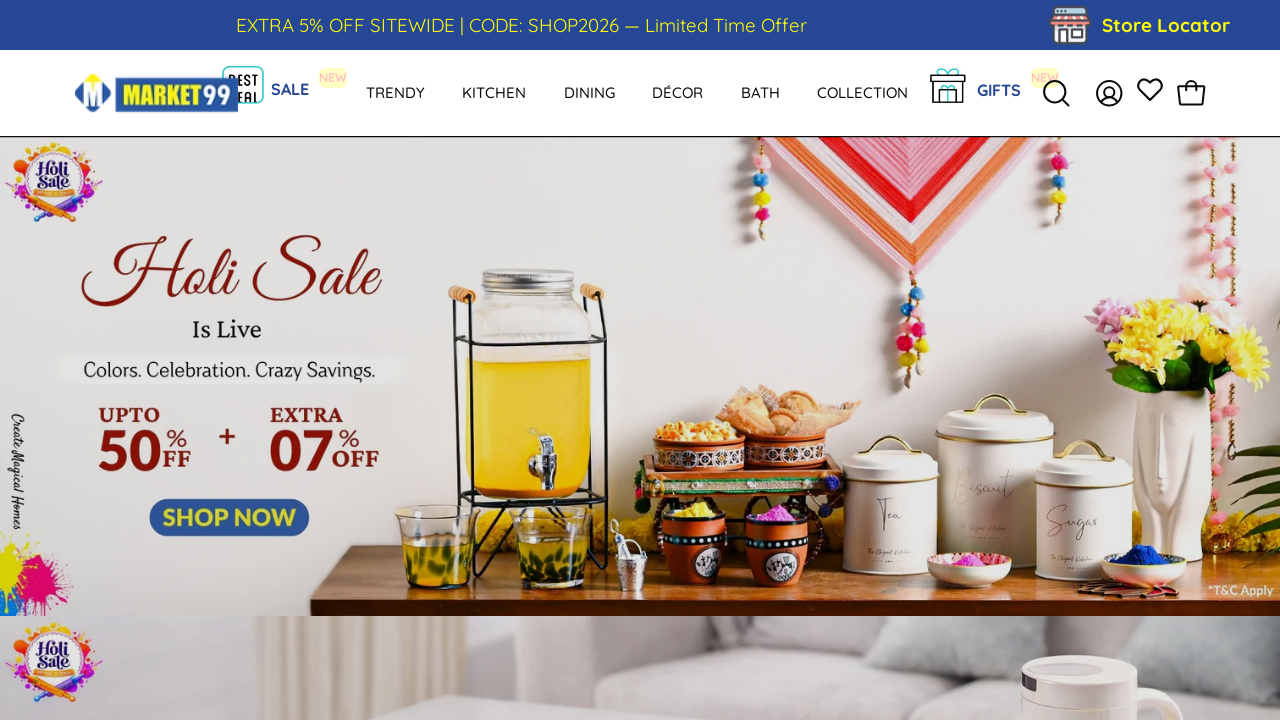